Tests a multi-step form flow by calculating a mathematical value to find a hidden link, clicking it, then filling out a form with personal information (name, last name, city, country) and submitting it.

Starting URL: http://suninjuly.github.io/find_link_text

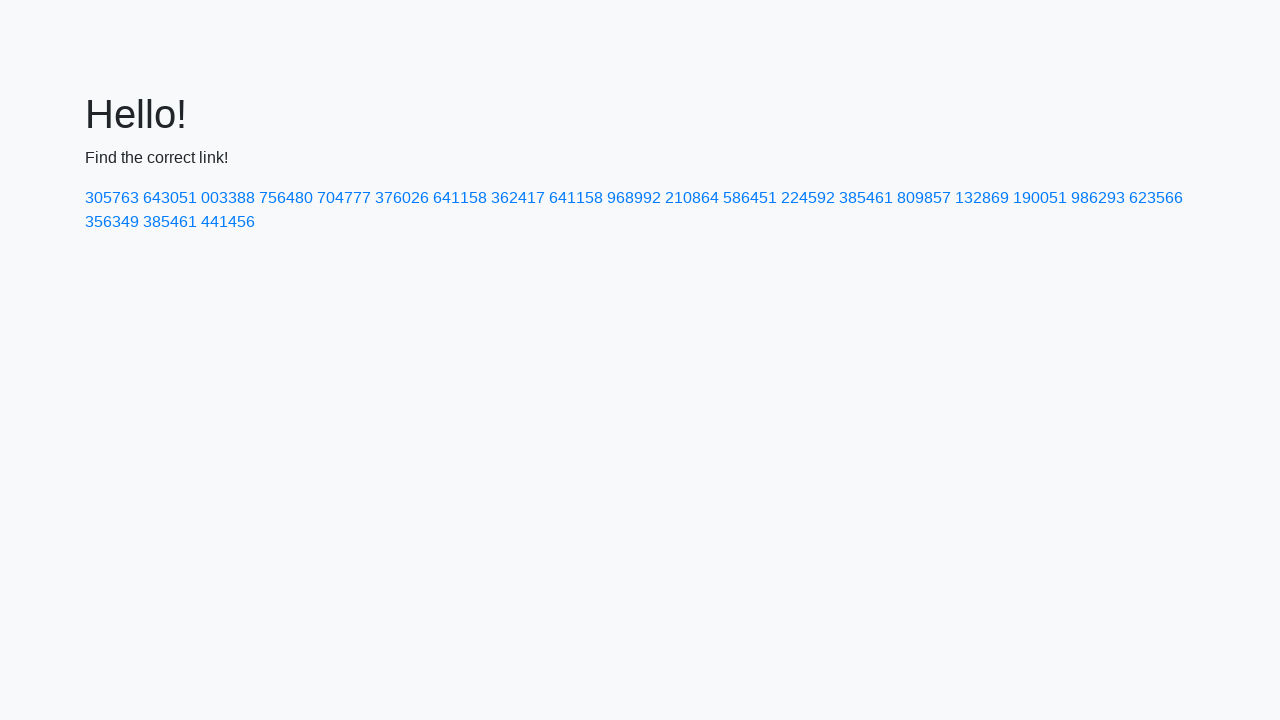

Calculated secret link text: 224592
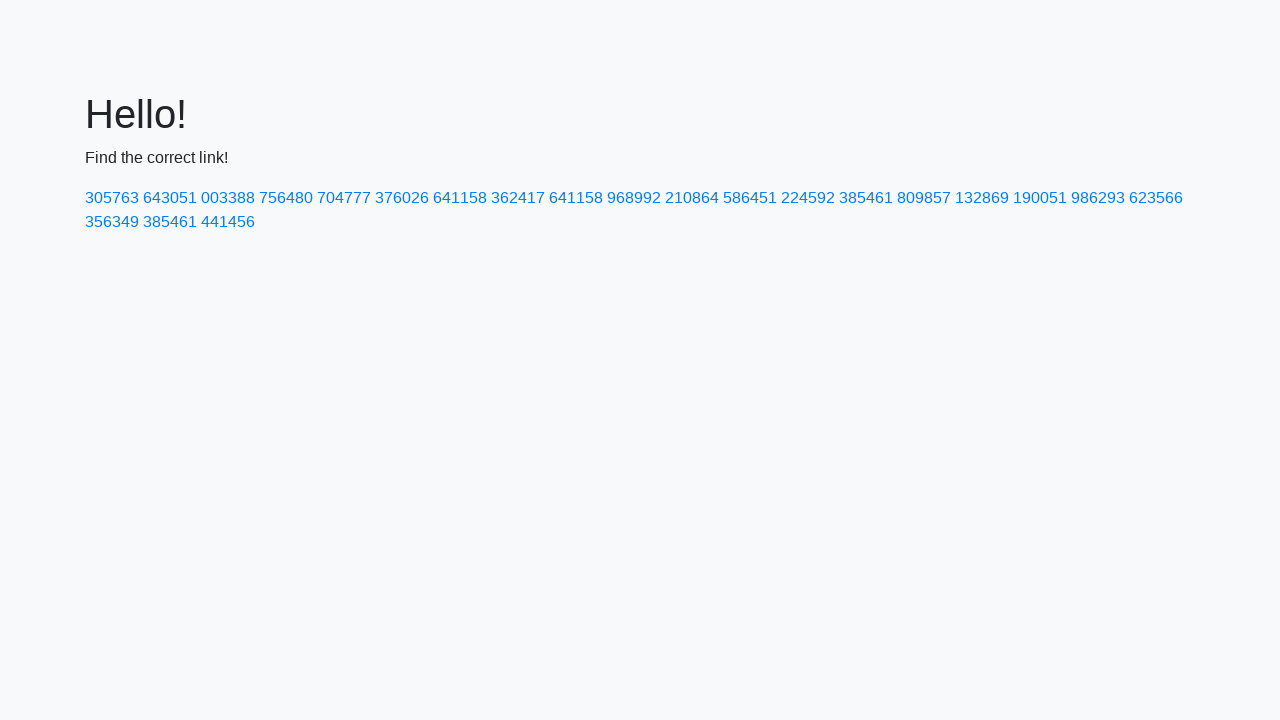

Clicked on hidden link with text '224592' at (808, 198) on text=224592
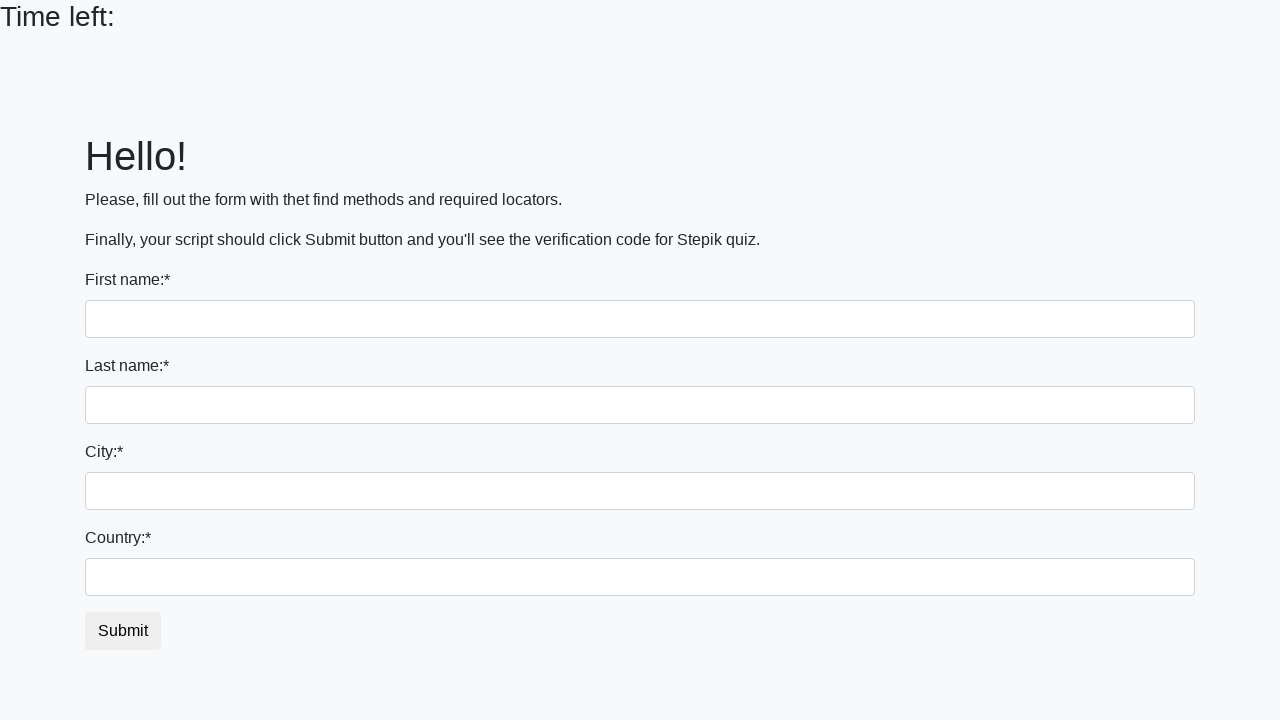

Filled first name field with 'Ivan' on input
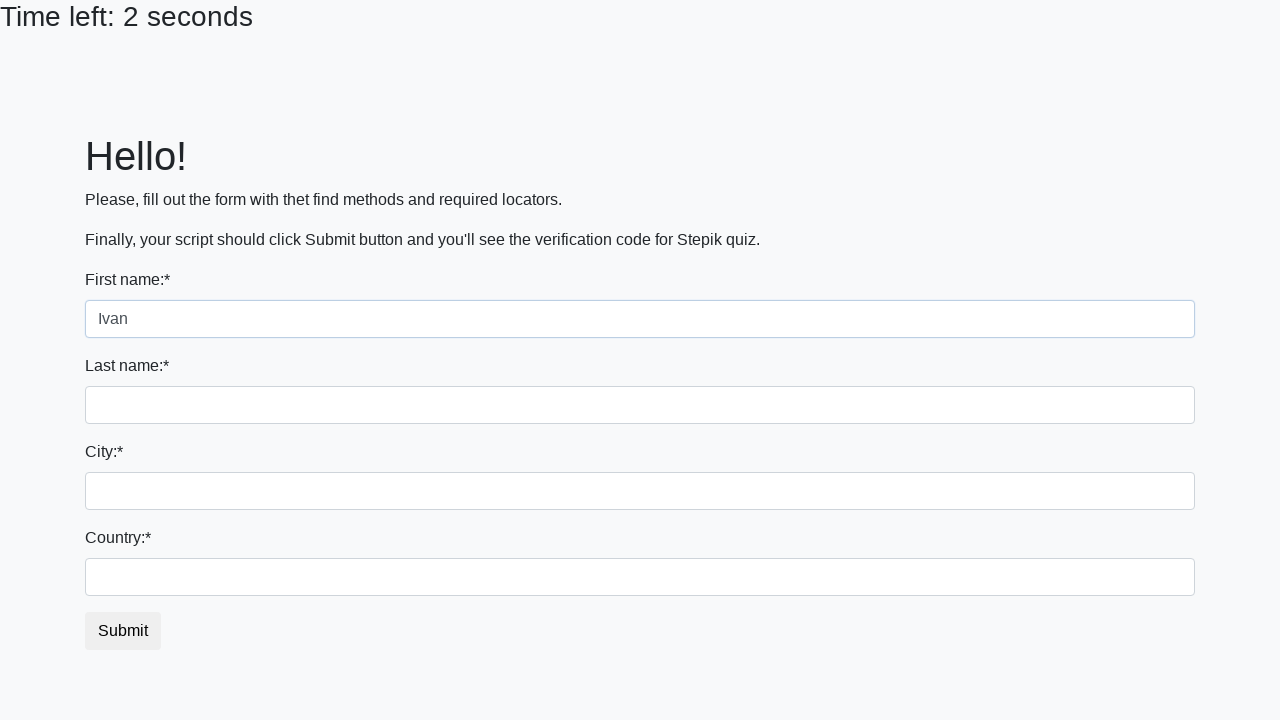

Filled last name field with 'Petrov' on input[name='last_name']
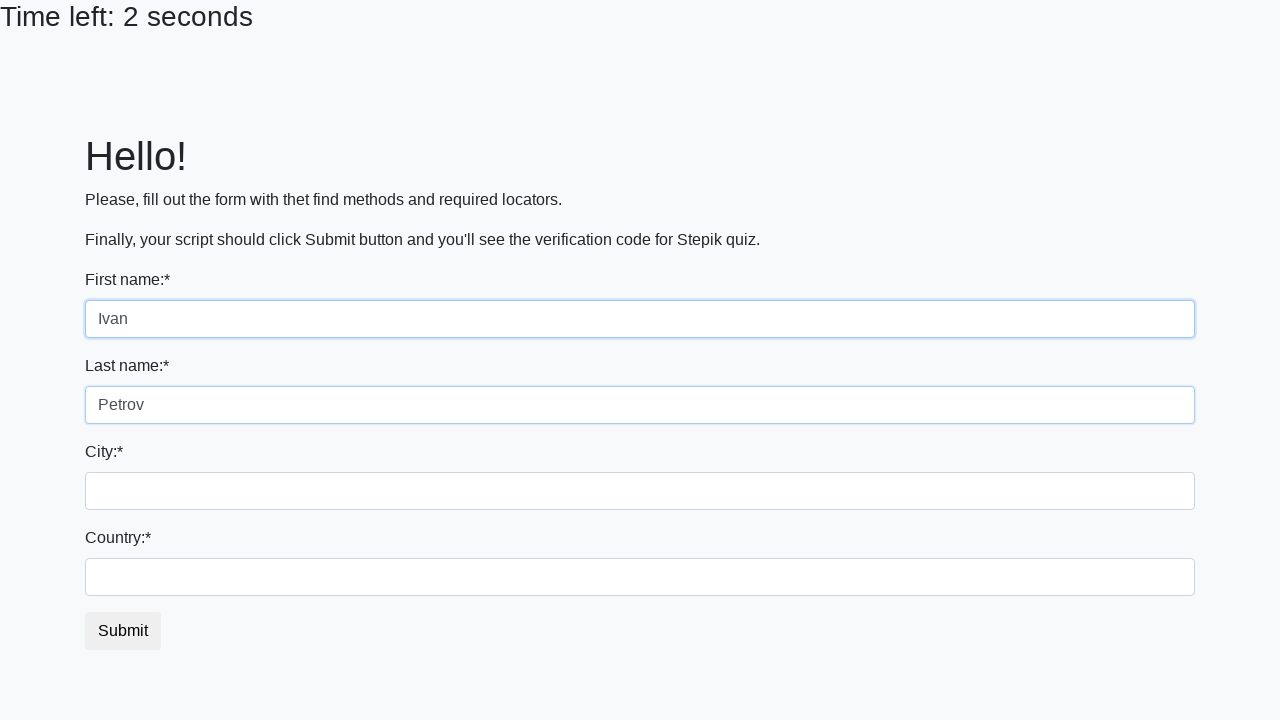

Filled city field with 'Smolensk' on .form-control.city
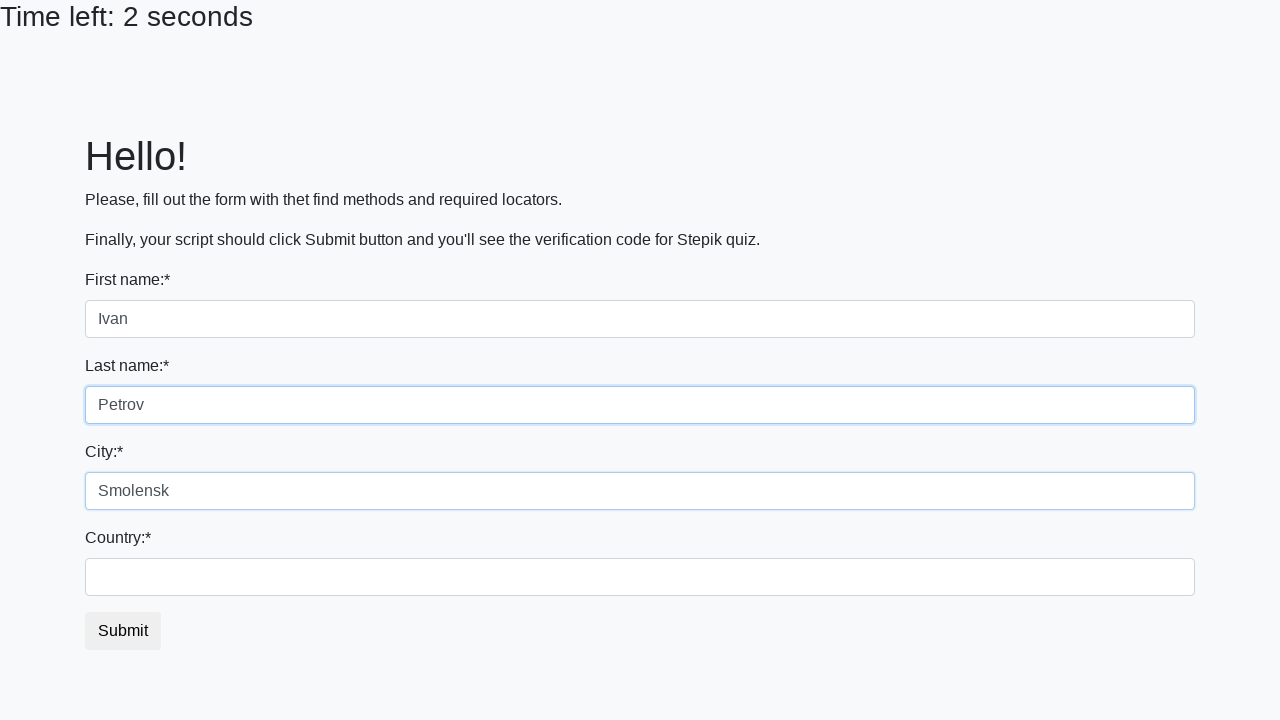

Filled country field with 'Russia' on #country
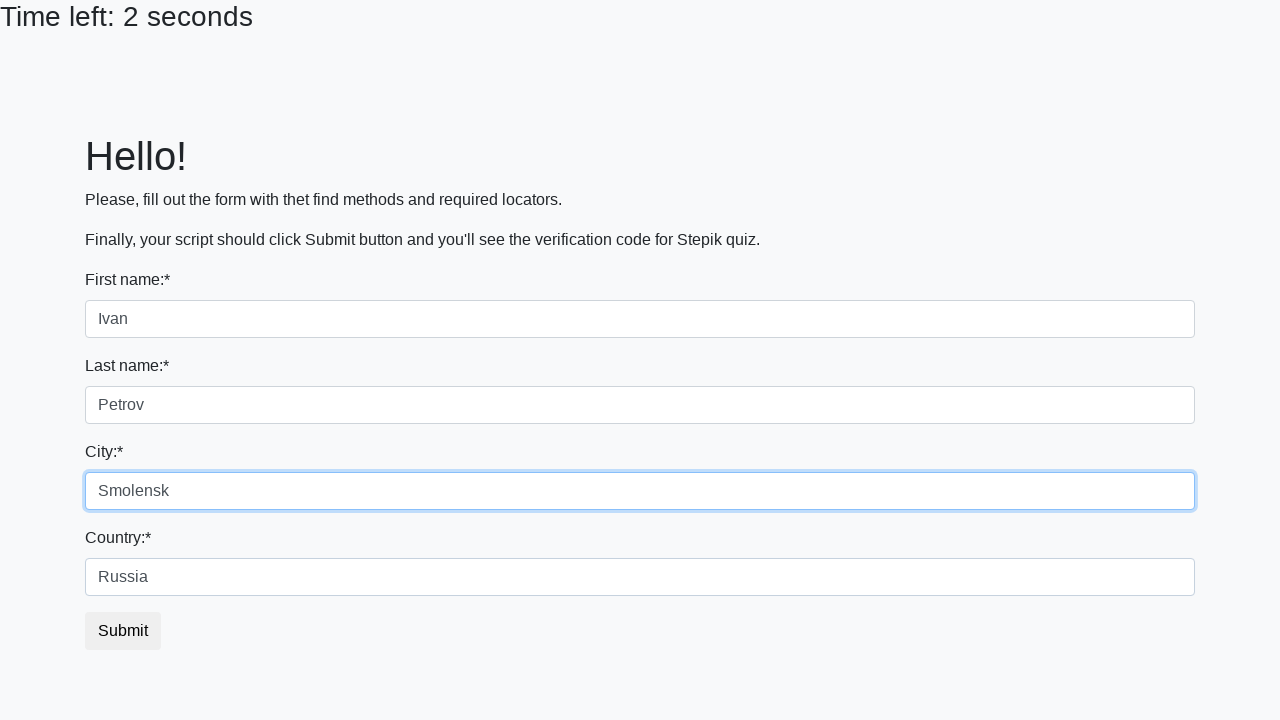

Clicked submit button to complete form submission at (123, 631) on button
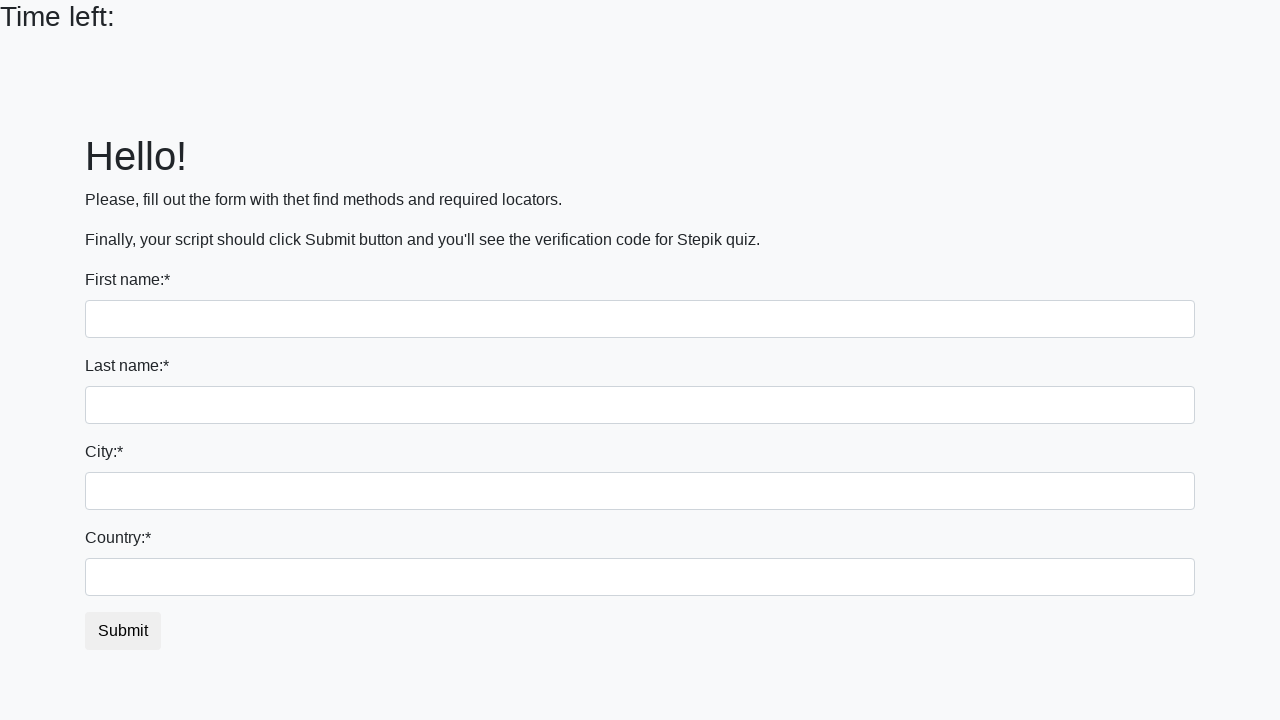

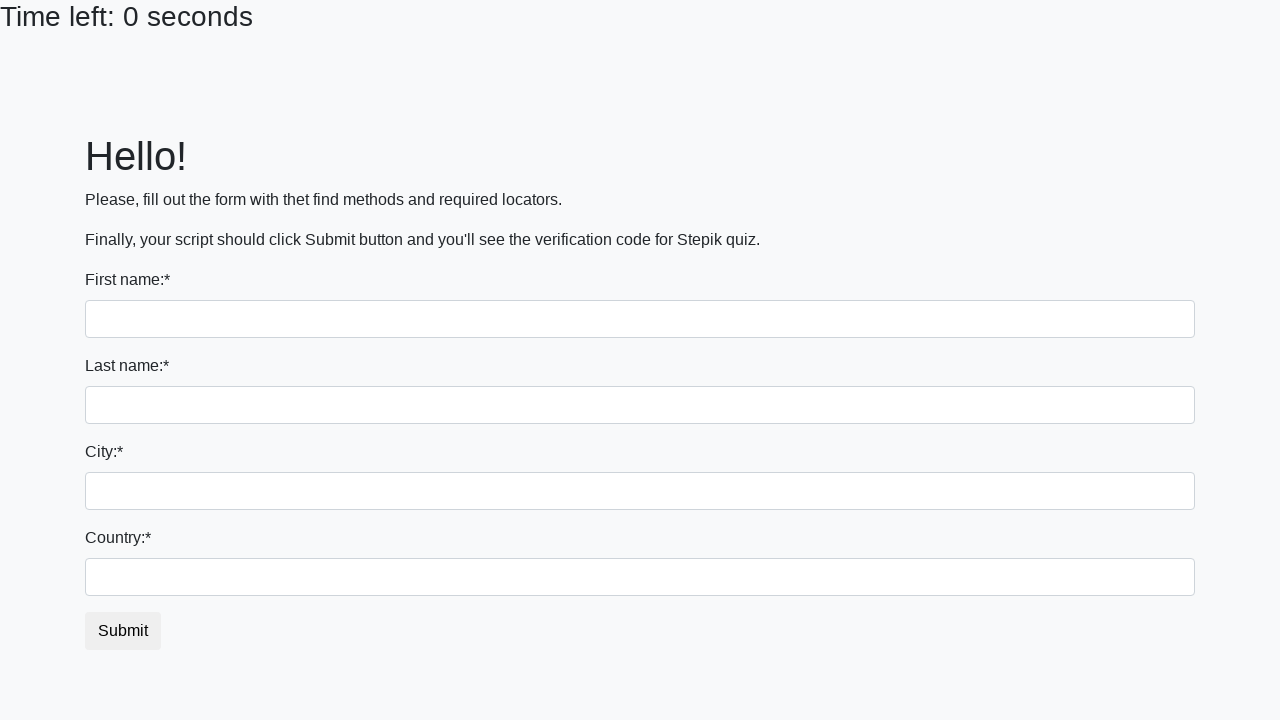